Solves a math problem by extracting two numbers from the page, calculating their sum, and selecting the result from a dropdown menu

Starting URL: https://suninjuly.github.io/selects1.html

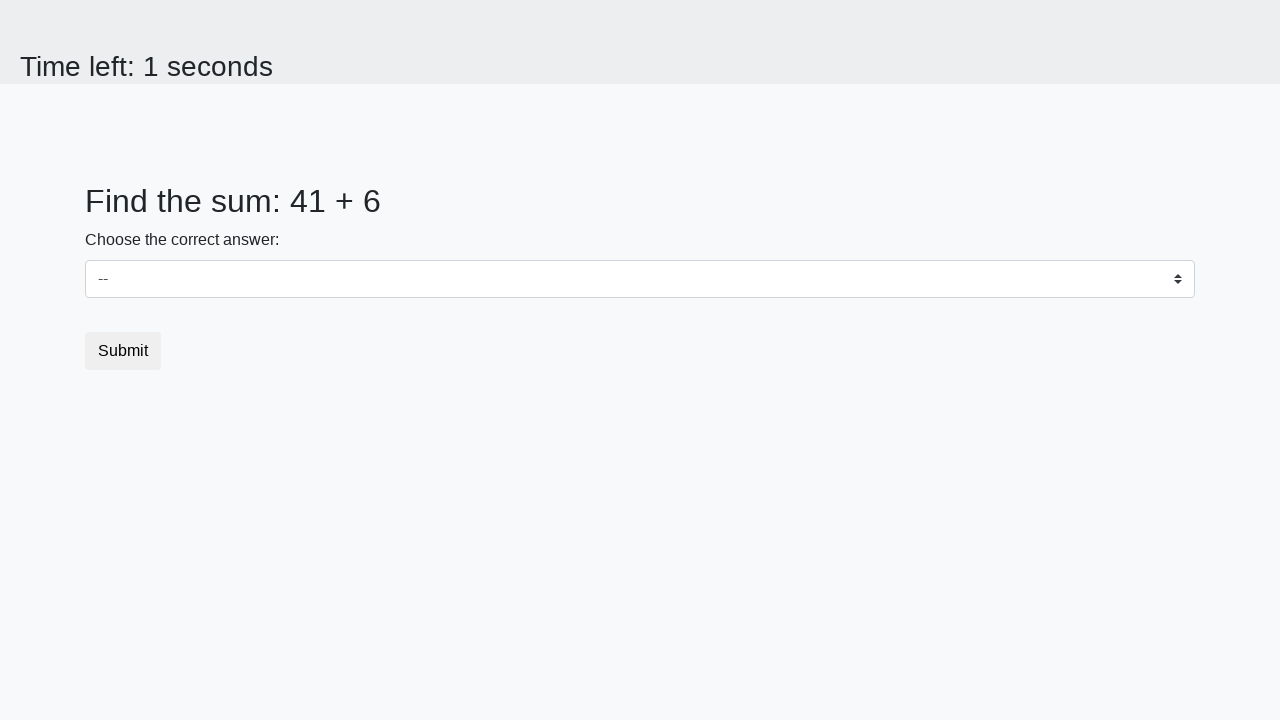

Located first number element (#num1)
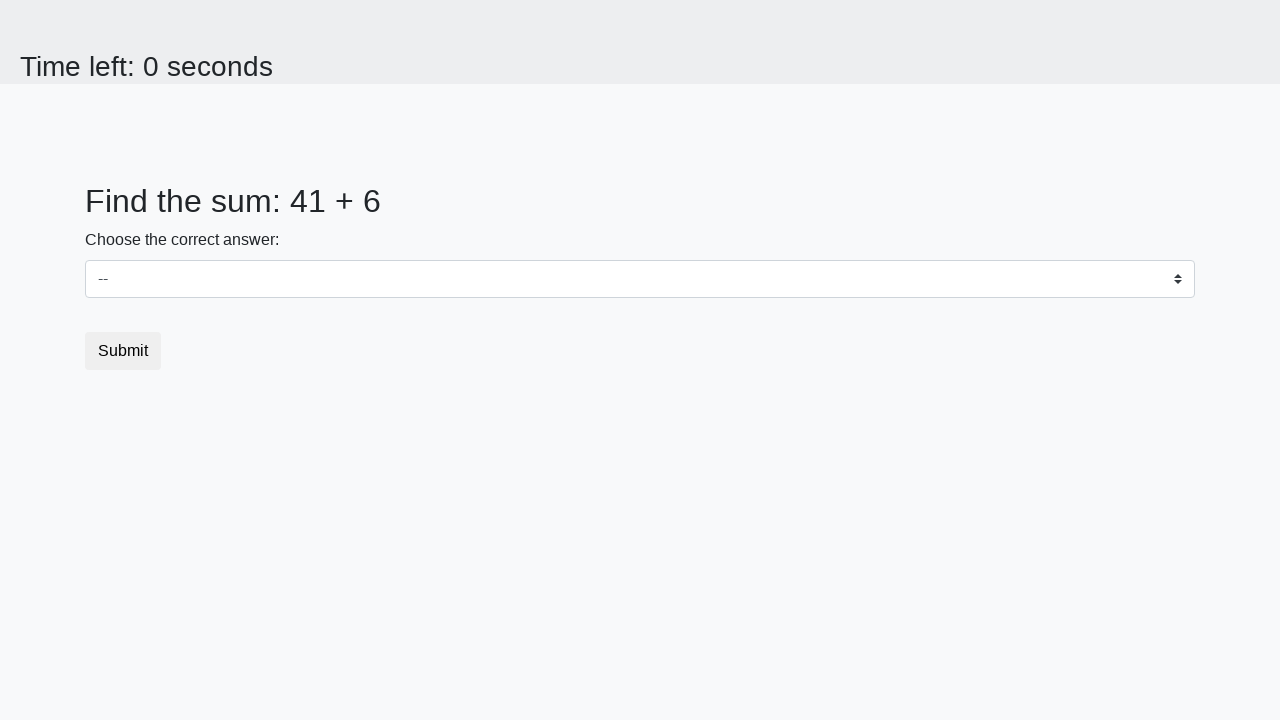

Located second number element (#num2)
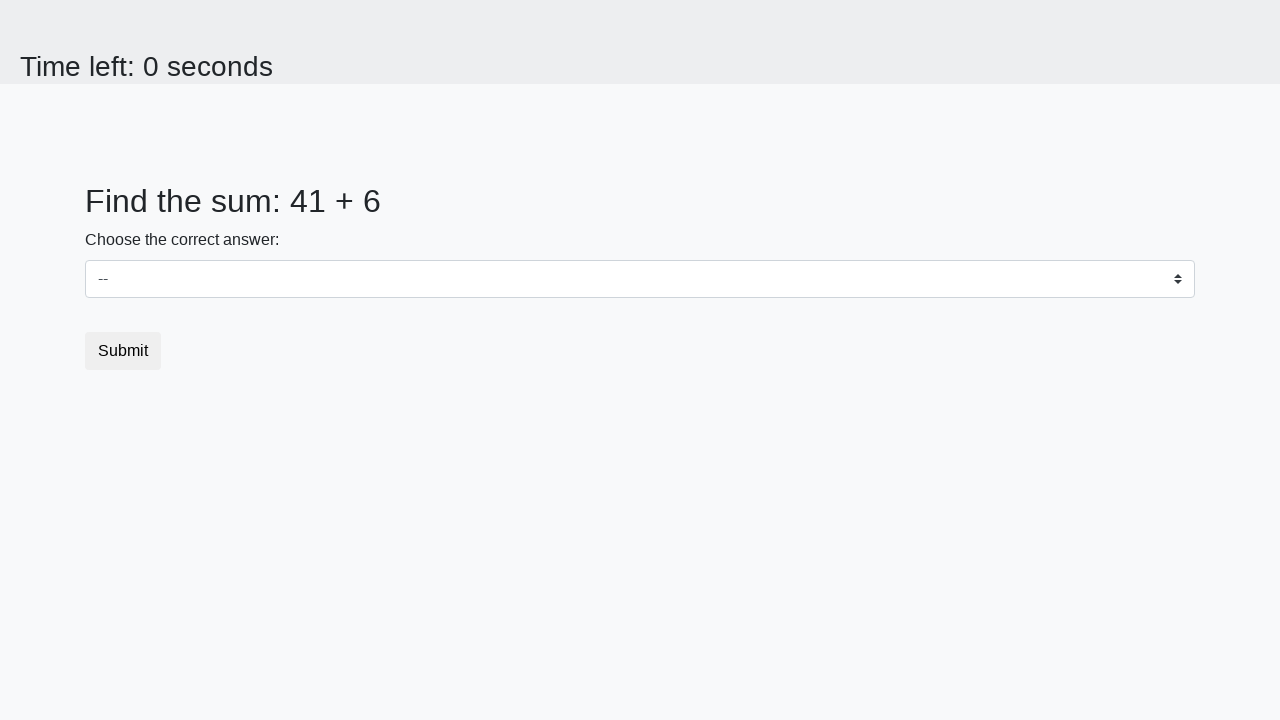

Extracted first number: 41
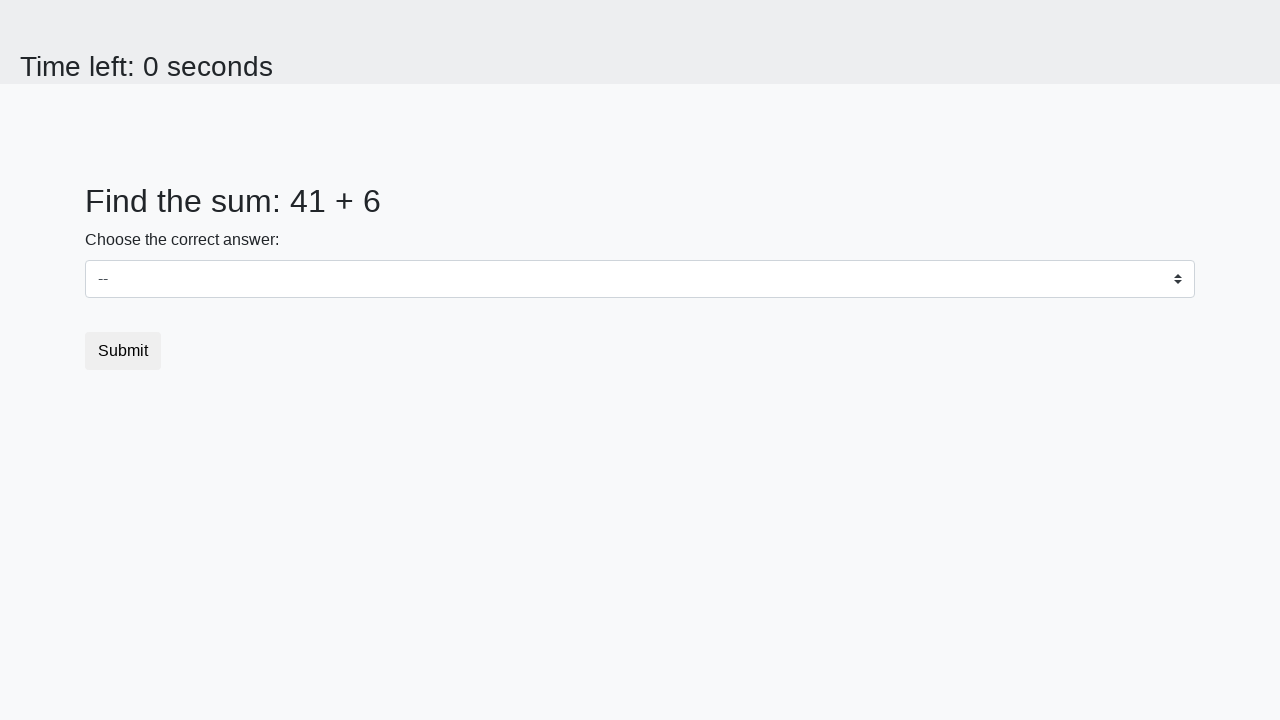

Extracted second number: 6
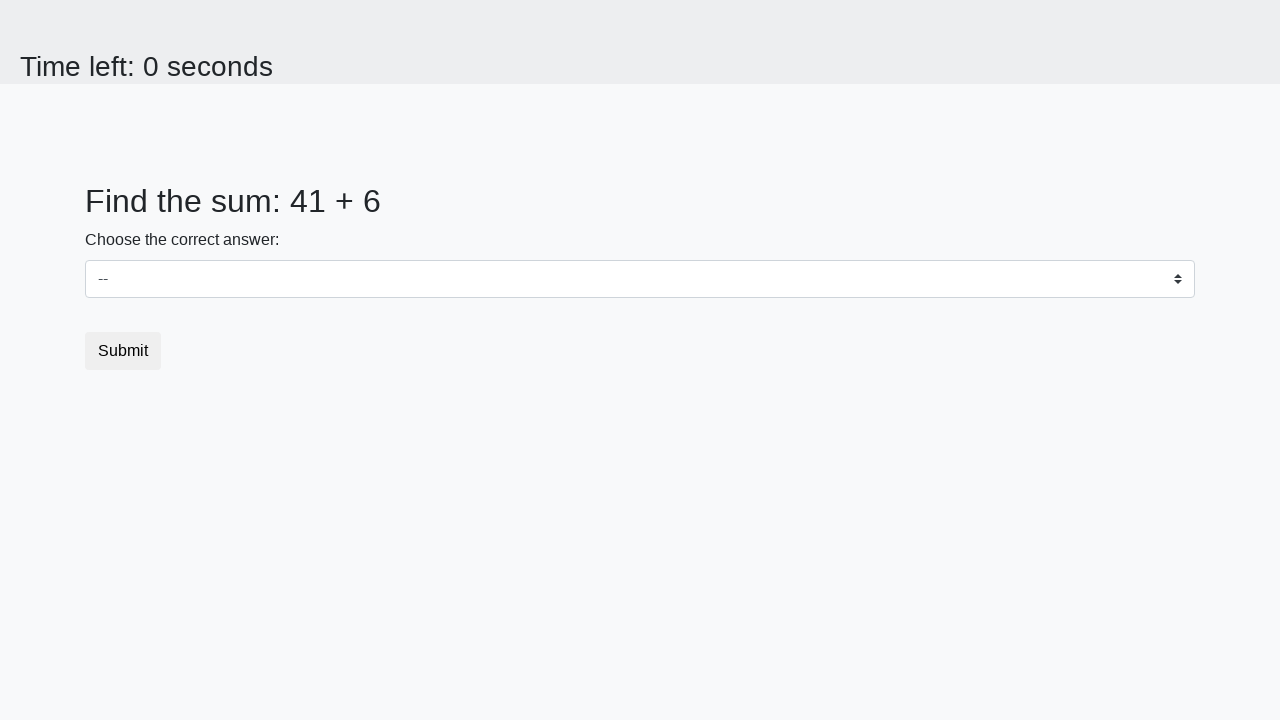

Calculated sum: 41 + 6 = 47
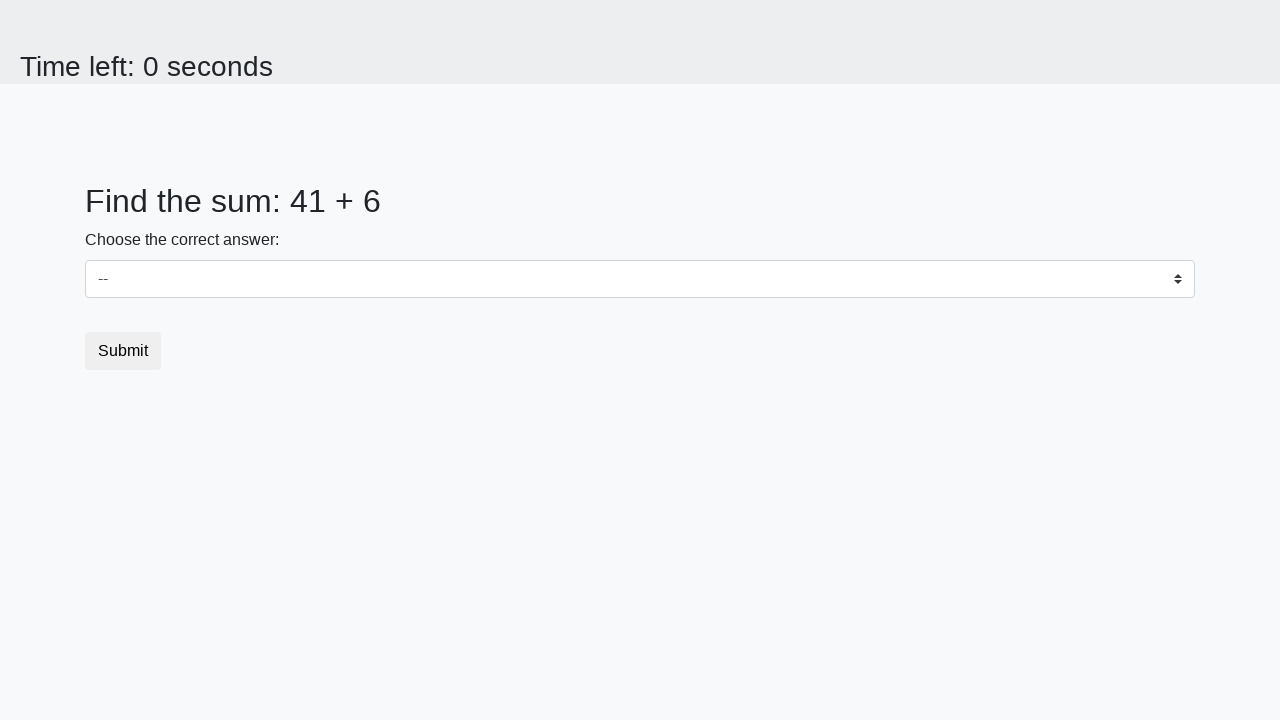

Selected result 47 from dropdown menu on #dropdown
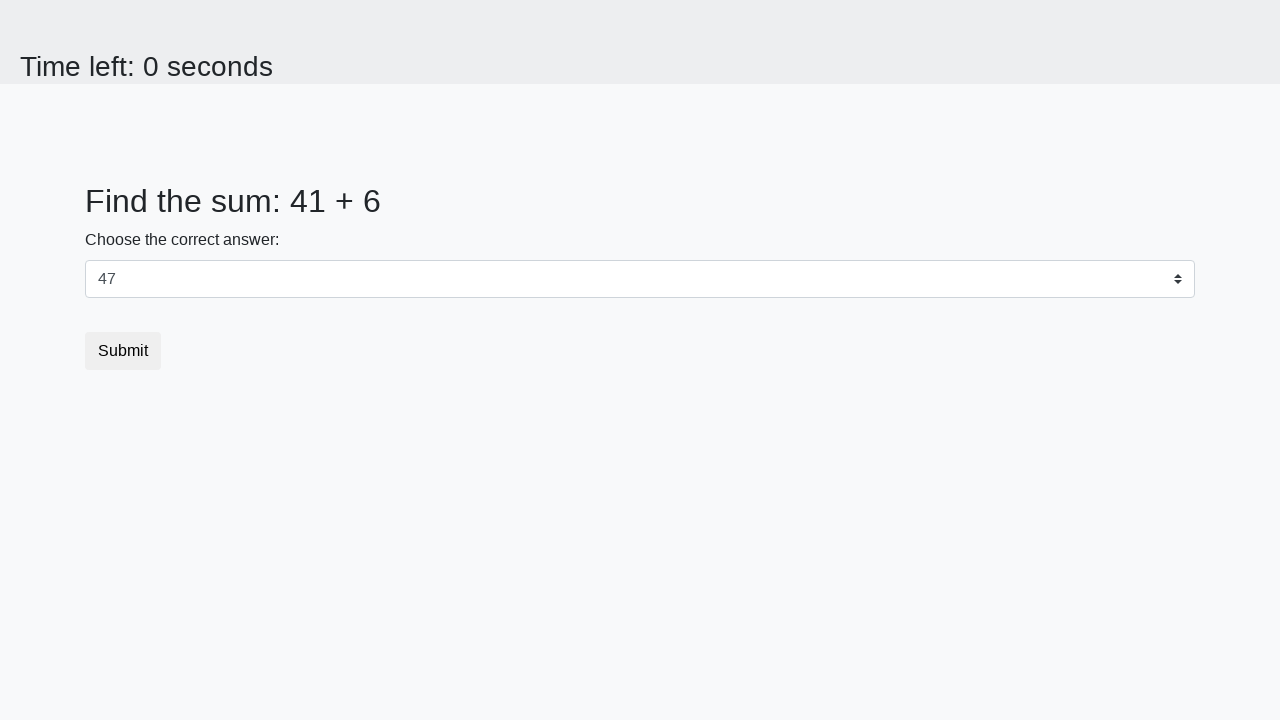

Clicked submit button to submit the form at (123, 351) on button[type='submit']
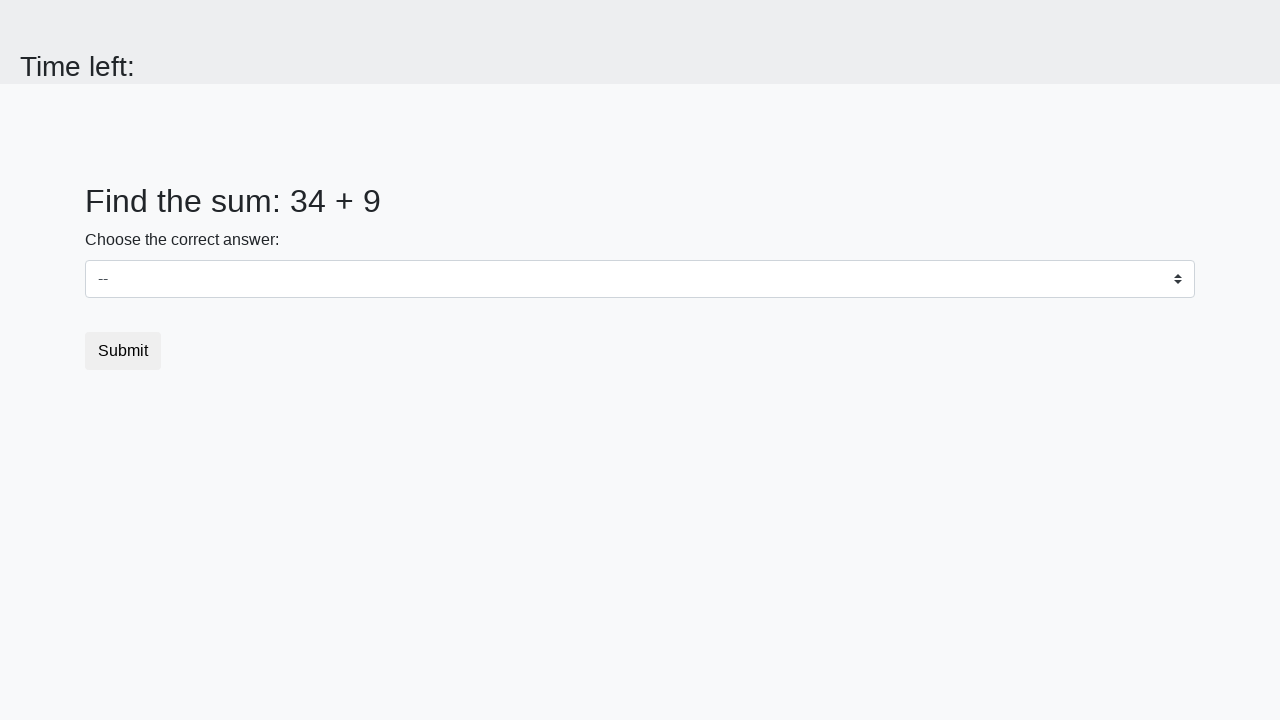

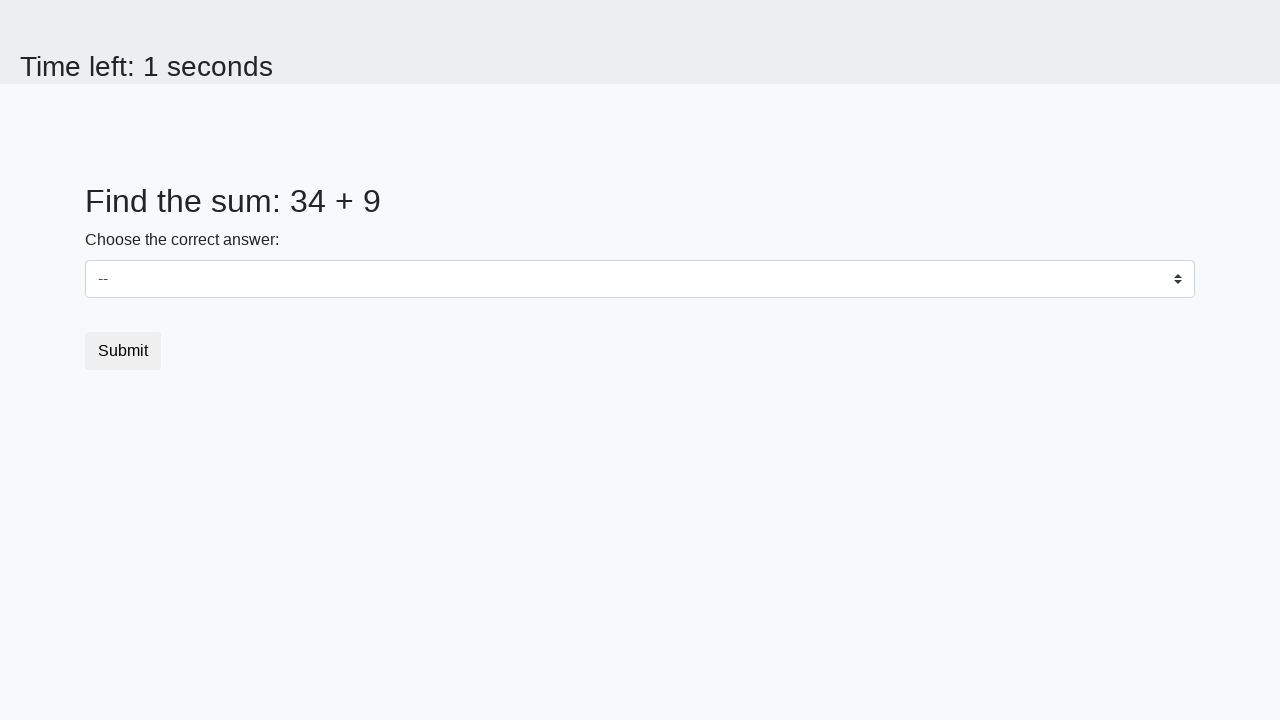